Tests JavaScript confirm dialog handling by triggering and accepting a confirmation dialog

Starting URL: https://the-internet.herokuapp.com/javascript_alerts

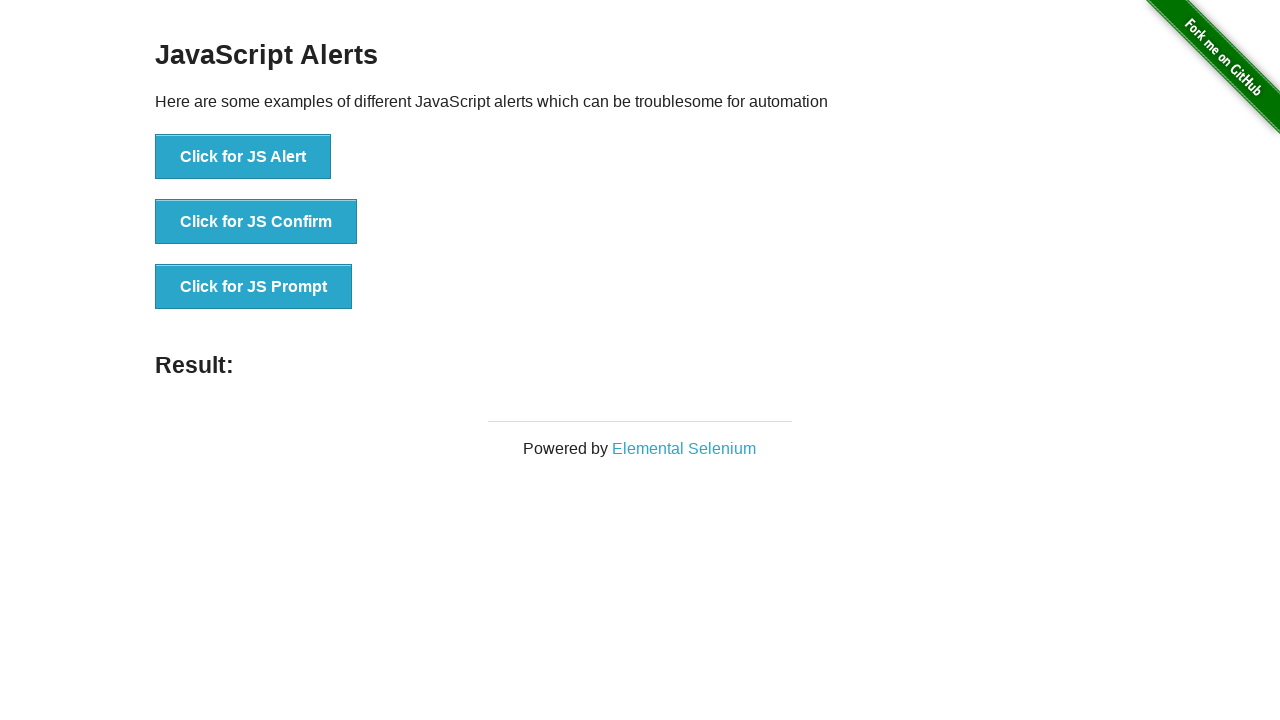

Set up dialog handler to accept confirm dialogs
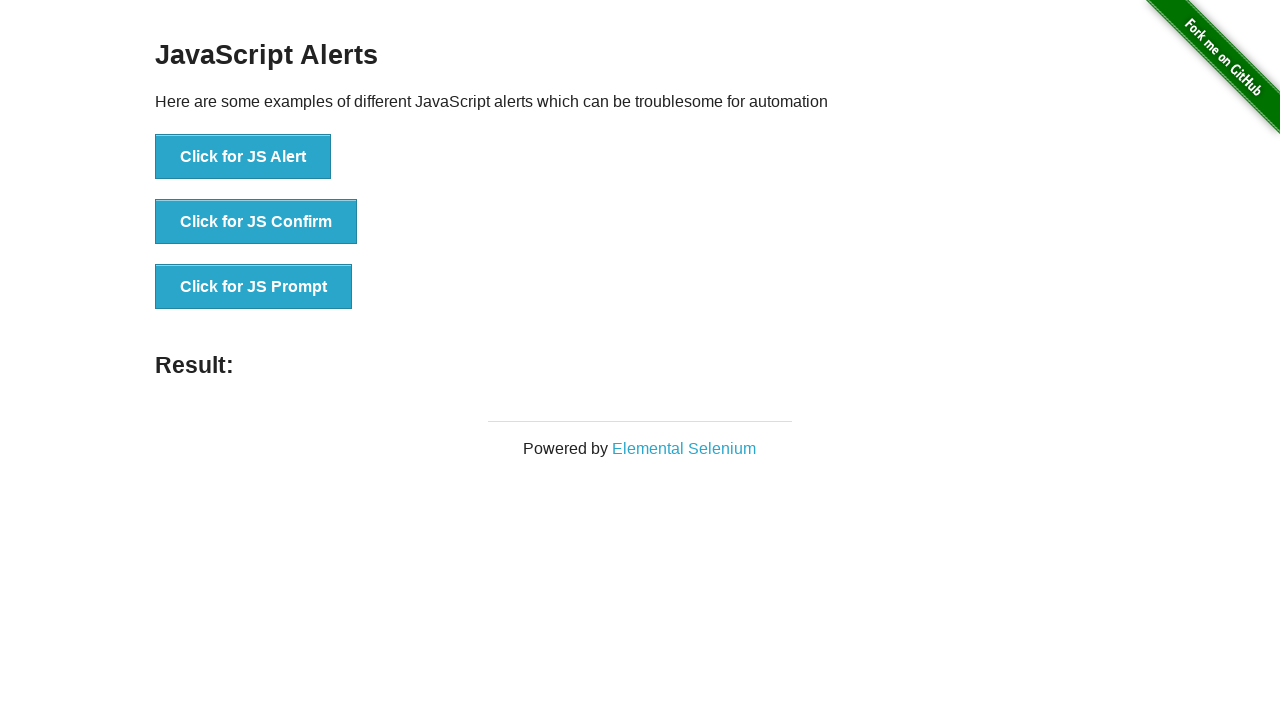

Clicked 'Click for JS Confirm' button to trigger confirmation dialog at (256, 222) on internal:role=button[name="Click for JS Confirm"i]
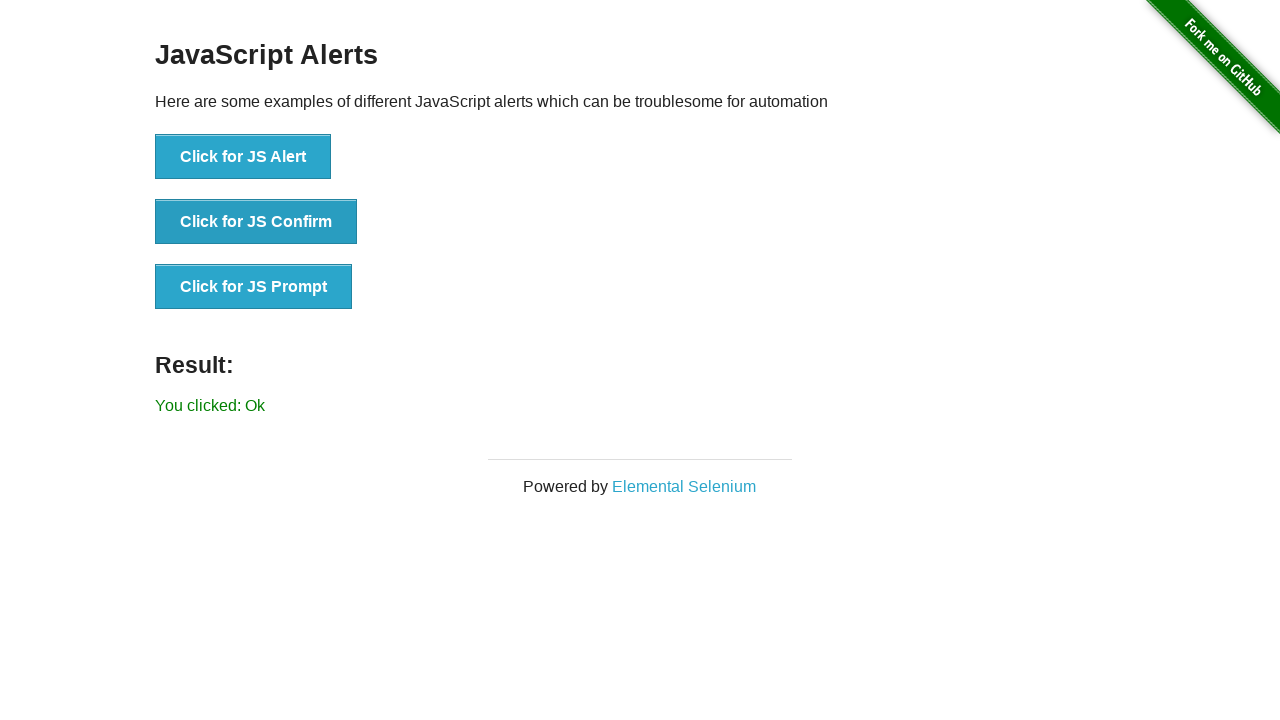

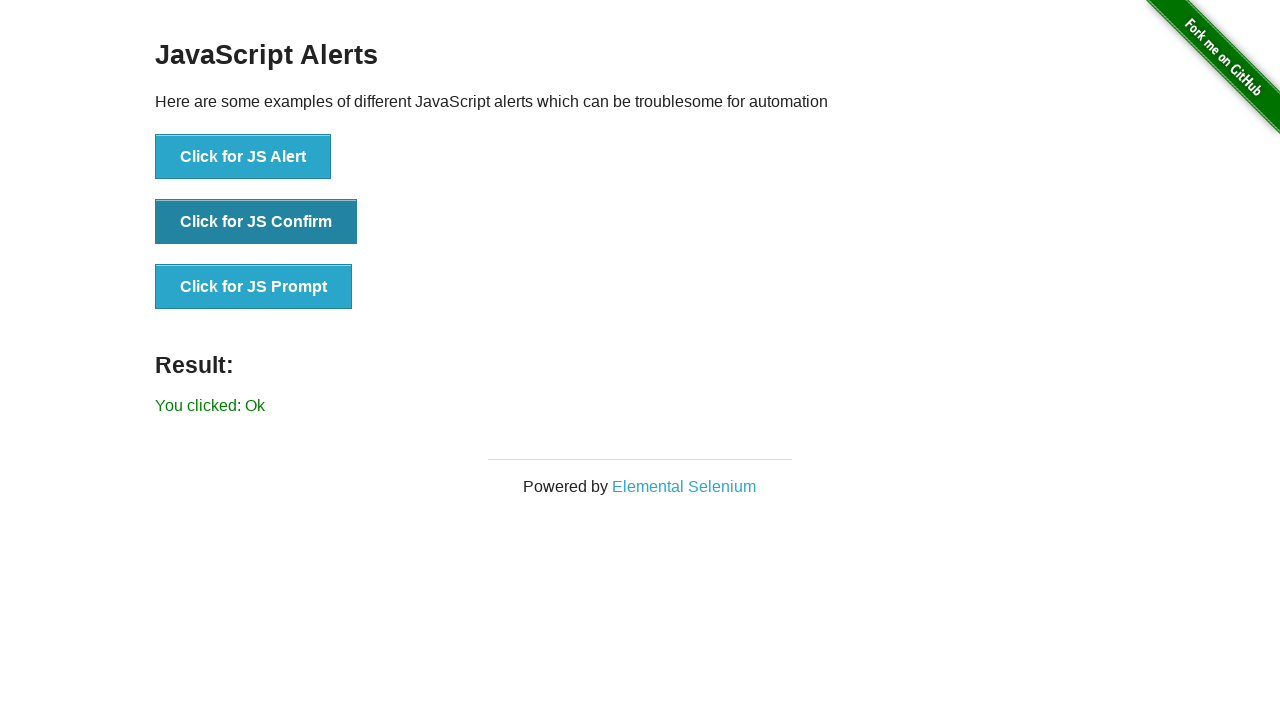